Clicks the second checkbox and verifies it becomes unchecked

Starting URL: http://the-internet.herokuapp.com/checkboxes

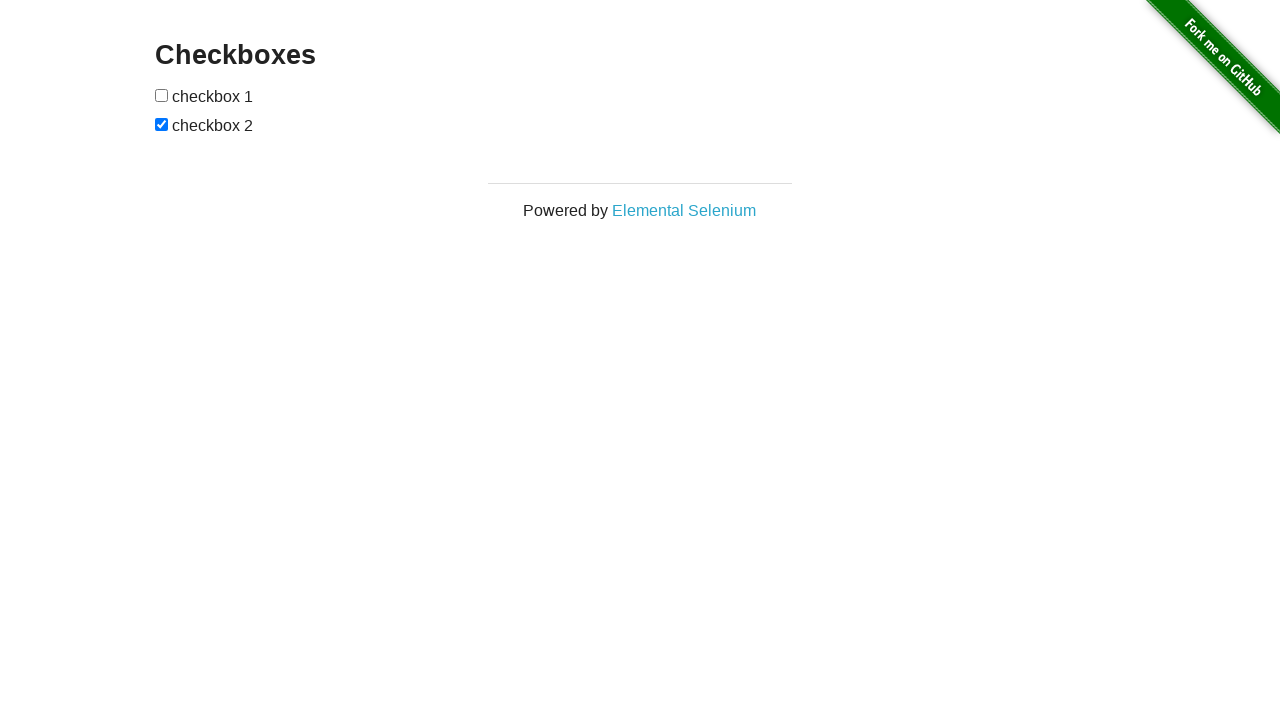

Clicked the second checkbox to uncheck it at (162, 124) on [type=checkbox] >> nth=1
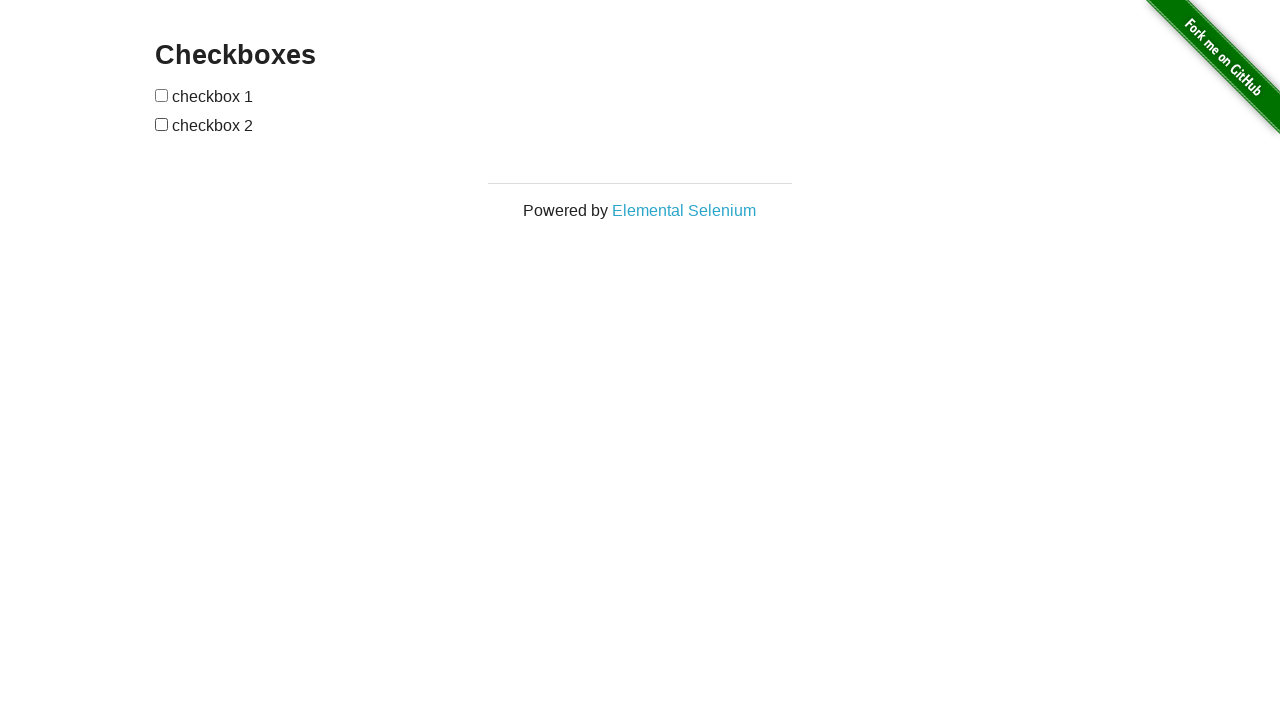

Located the second checkbox element
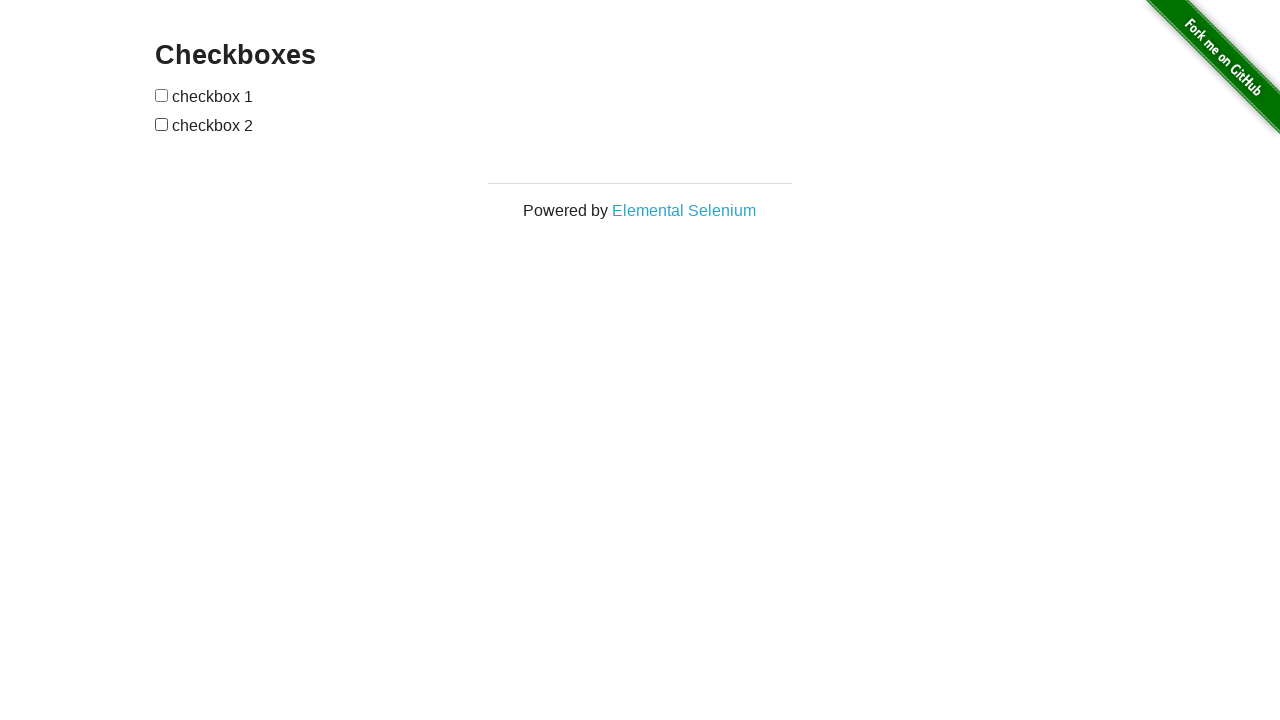

Verified that the second checkbox is unchecked
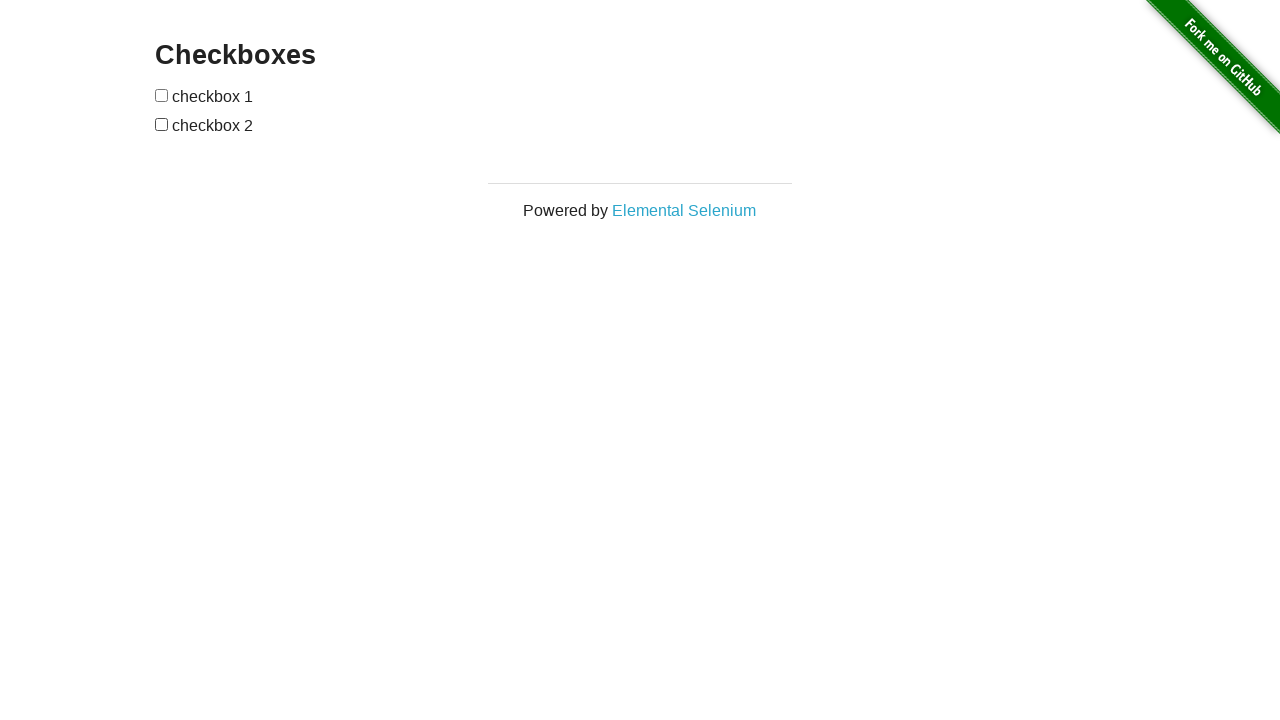

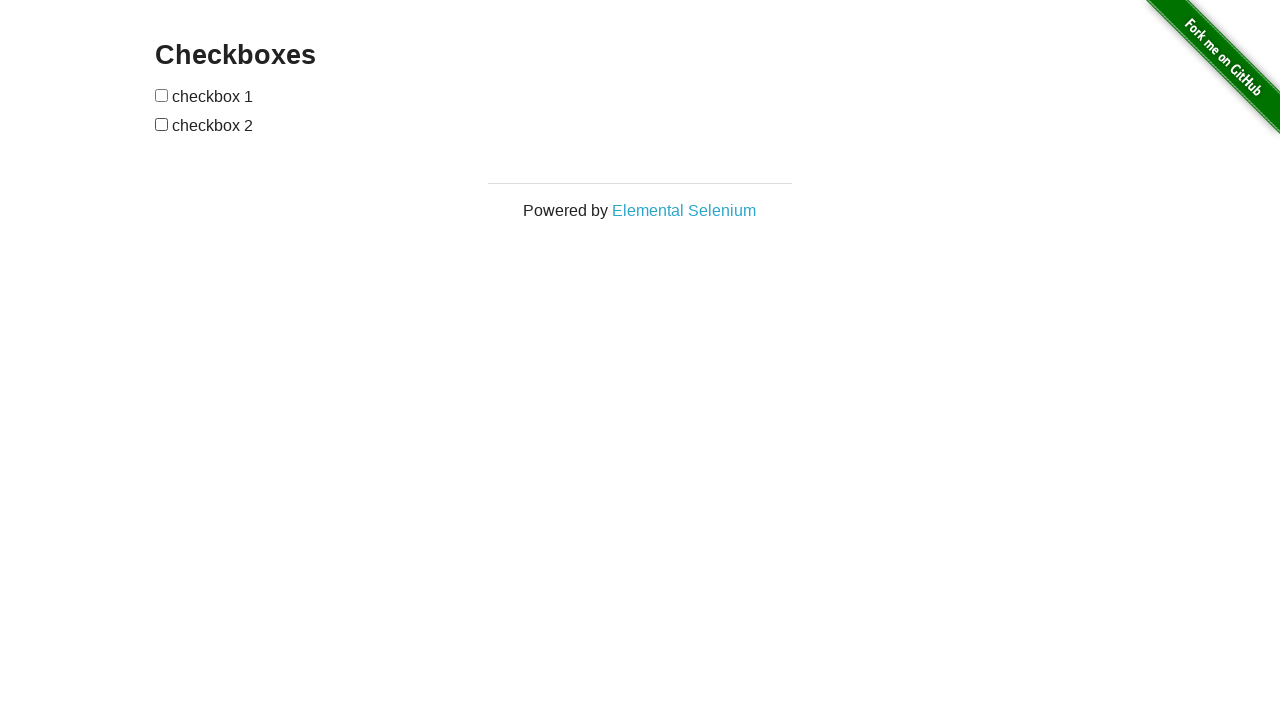